Performs click-and-hold, move to target, then release action for drag and drop

Starting URL: https://crossbrowsertesting.github.io/drag-and-drop

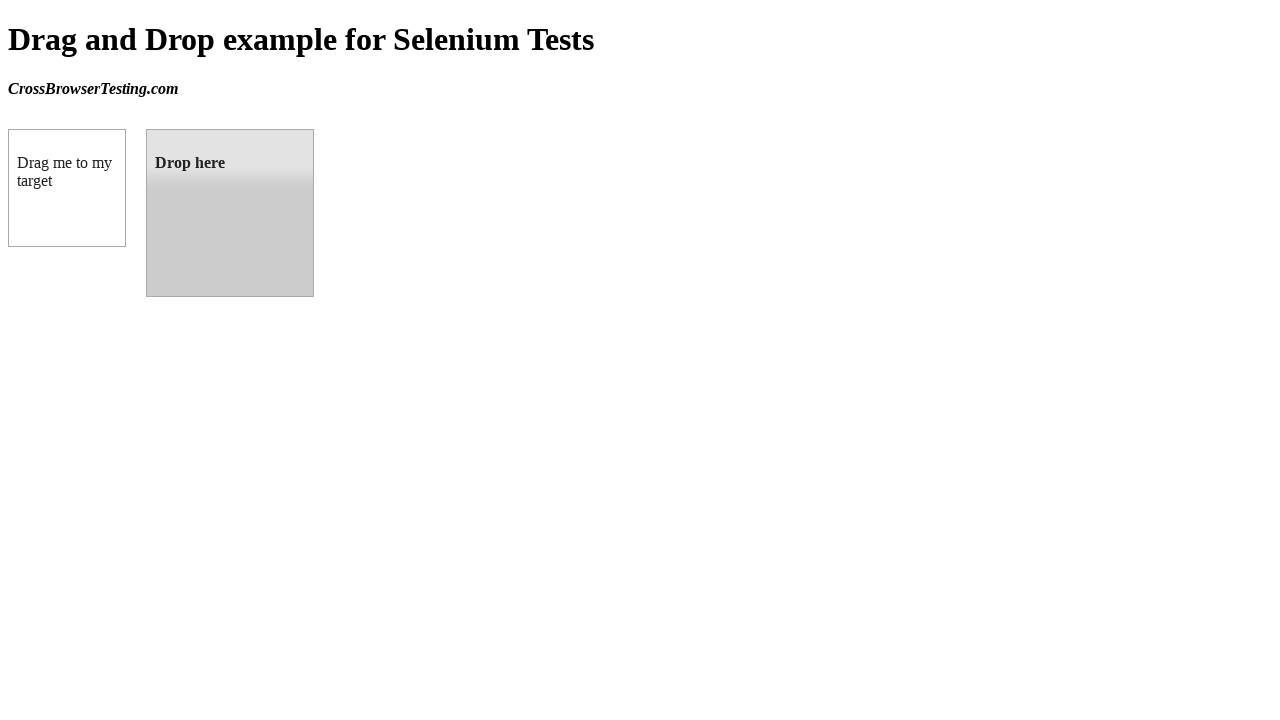

Located source element '#draggable'
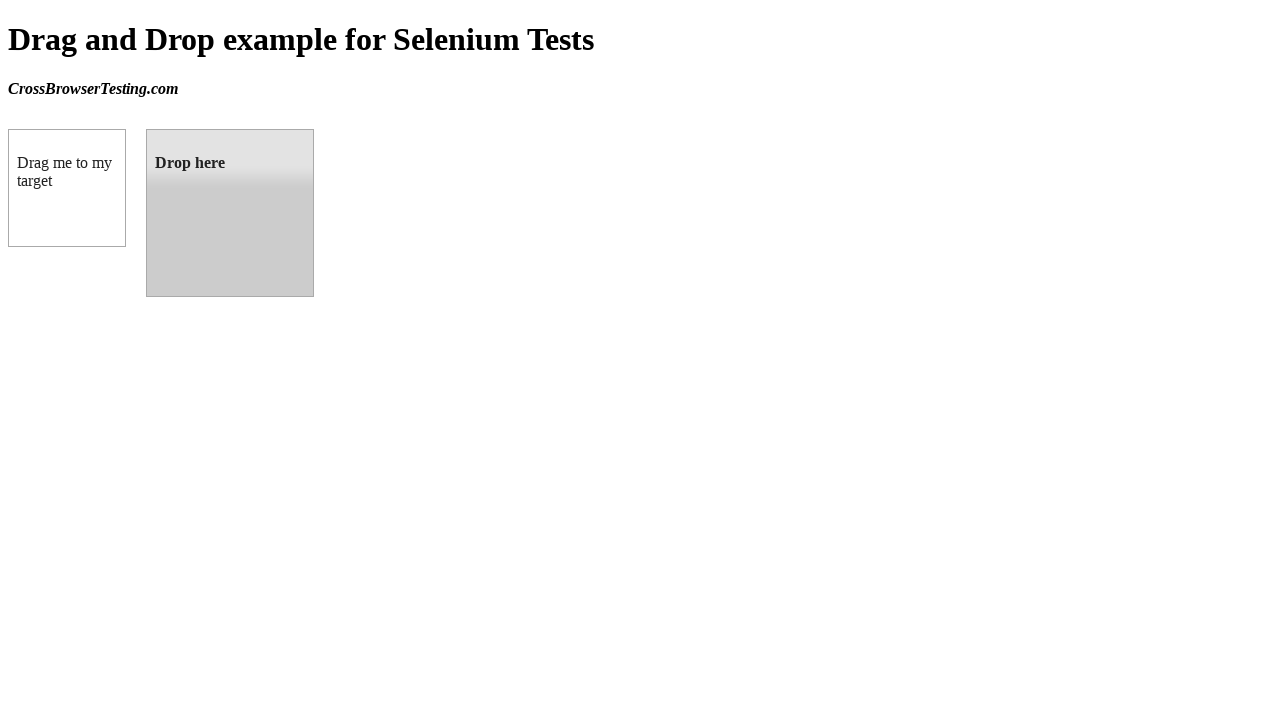

Located target element '#droppable'
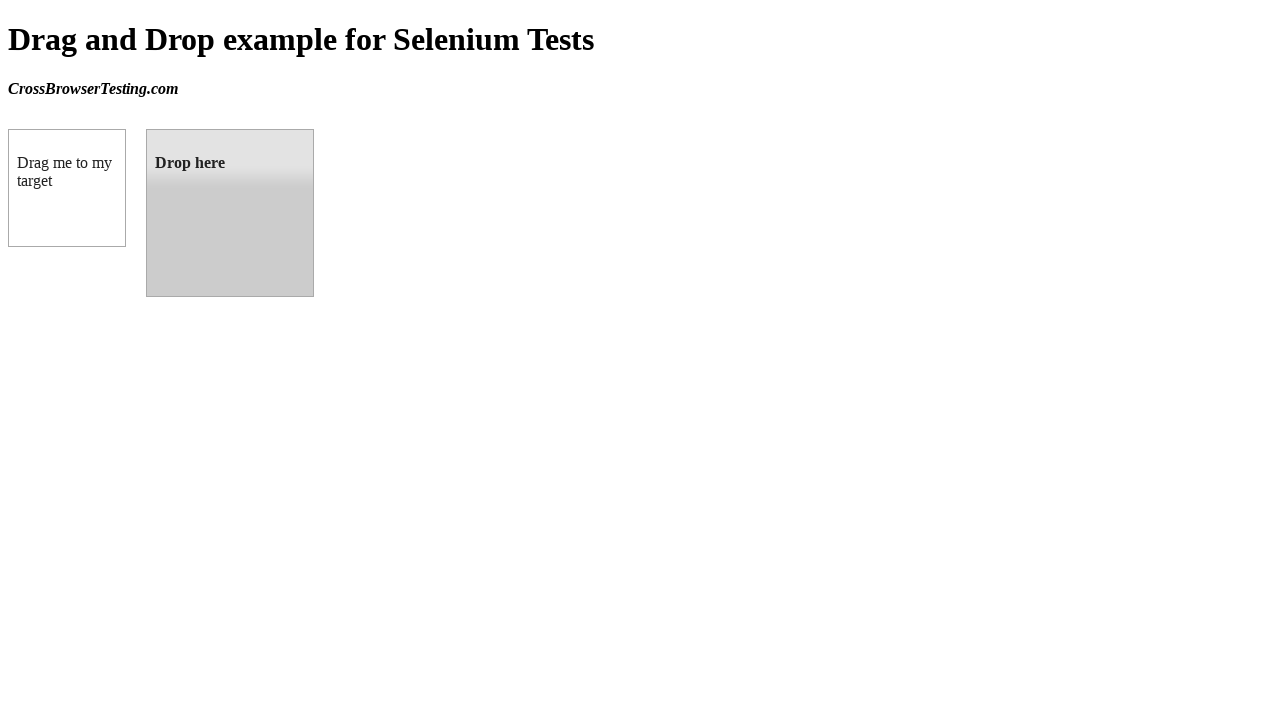

Retrieved bounding box for source element
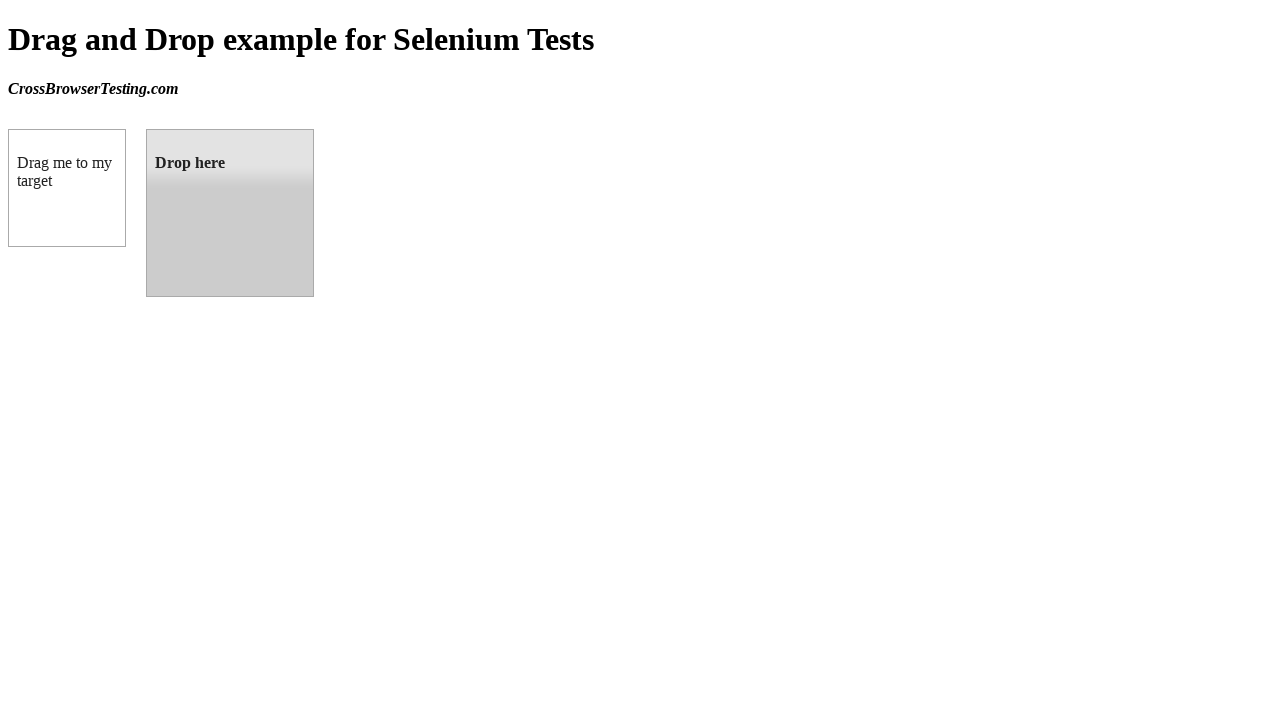

Retrieved bounding box for target element
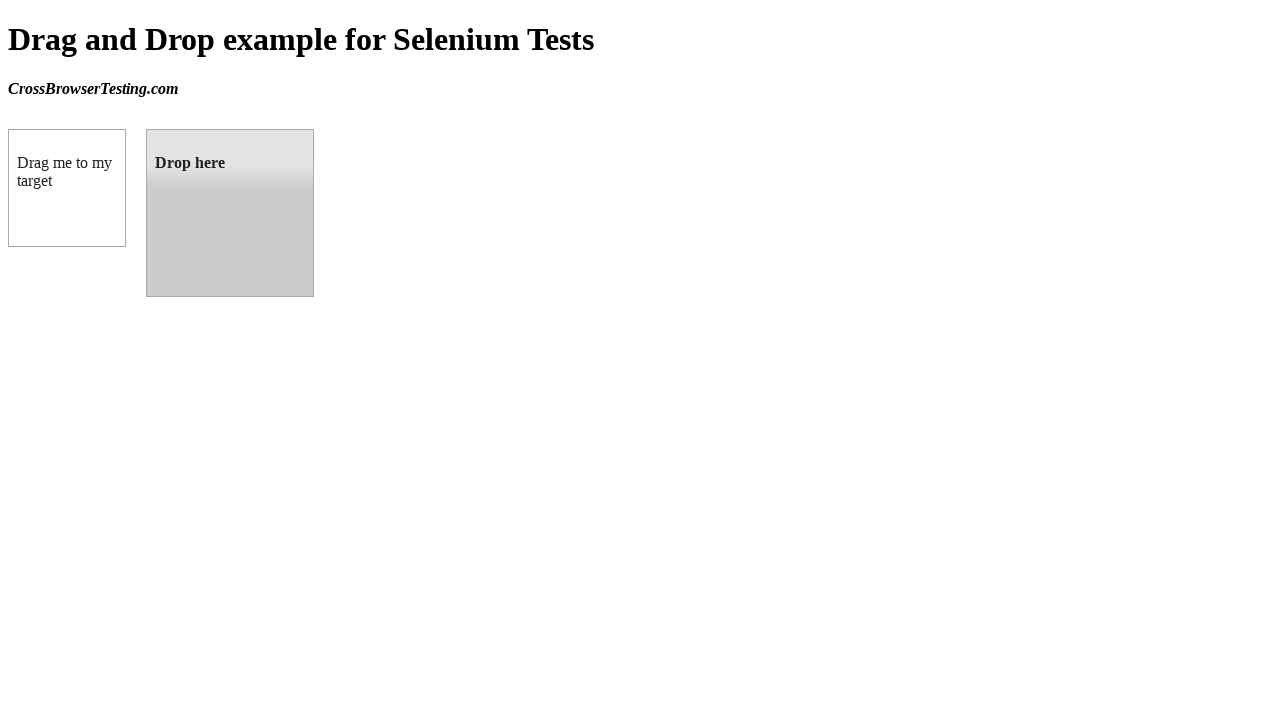

Moved mouse to center of source element at (67, 188)
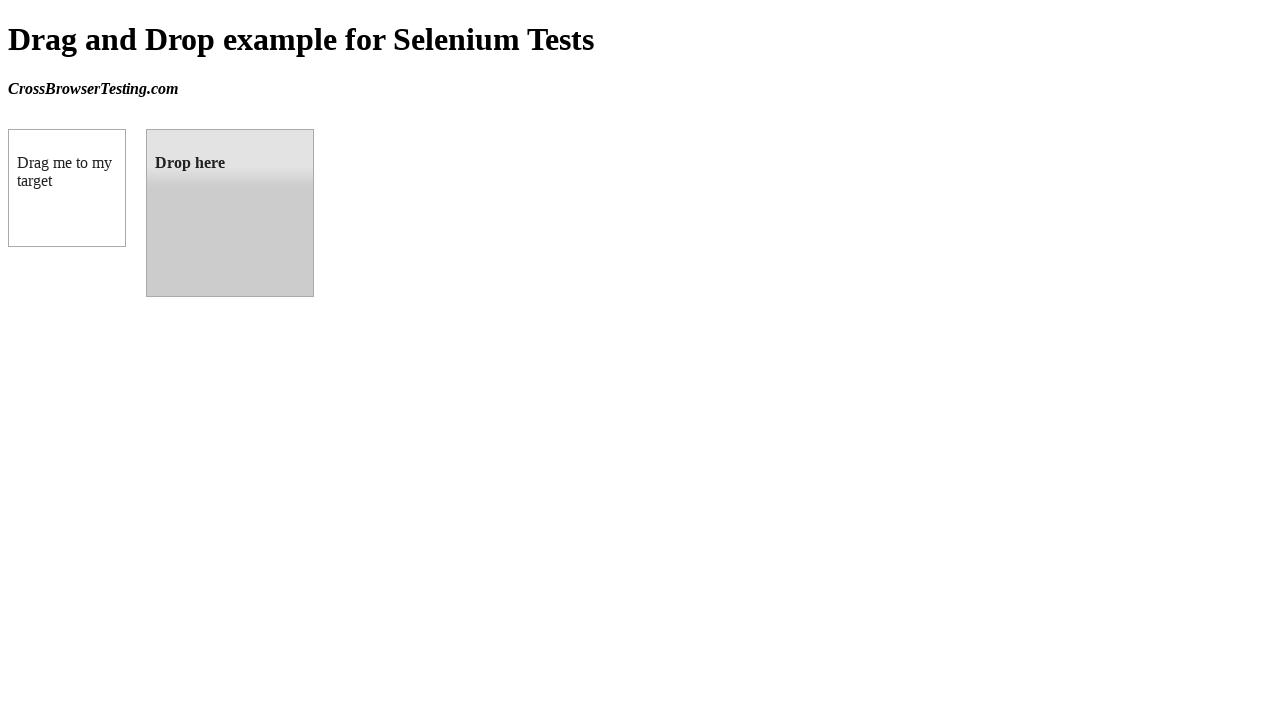

Pressed mouse button down on source element at (67, 188)
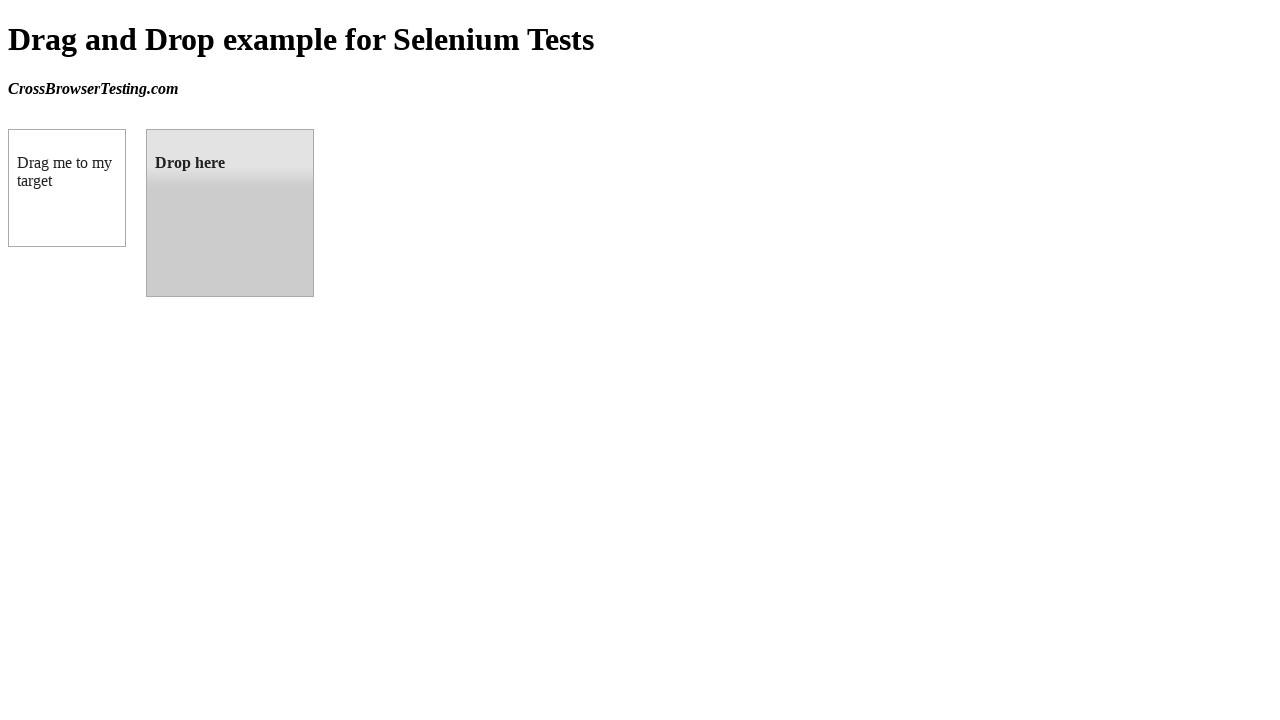

Moved mouse to center of target element while holding button at (230, 213)
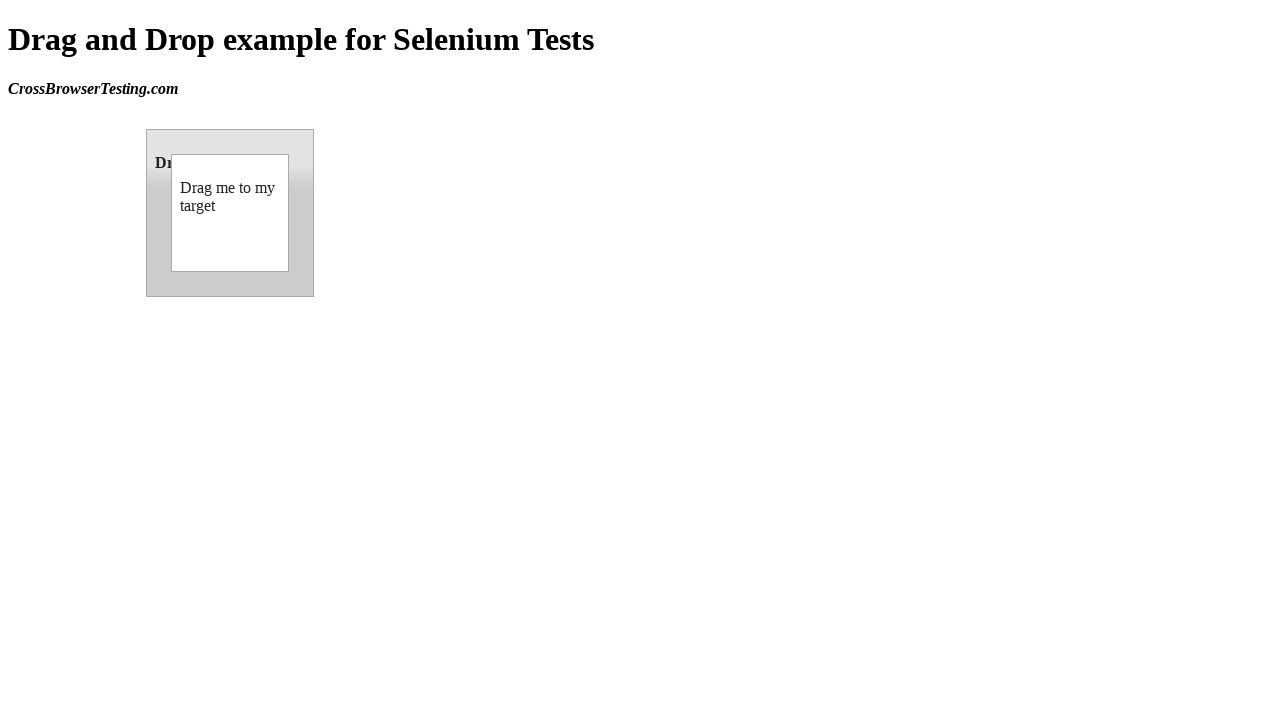

Released mouse button to drop source element on target at (230, 213)
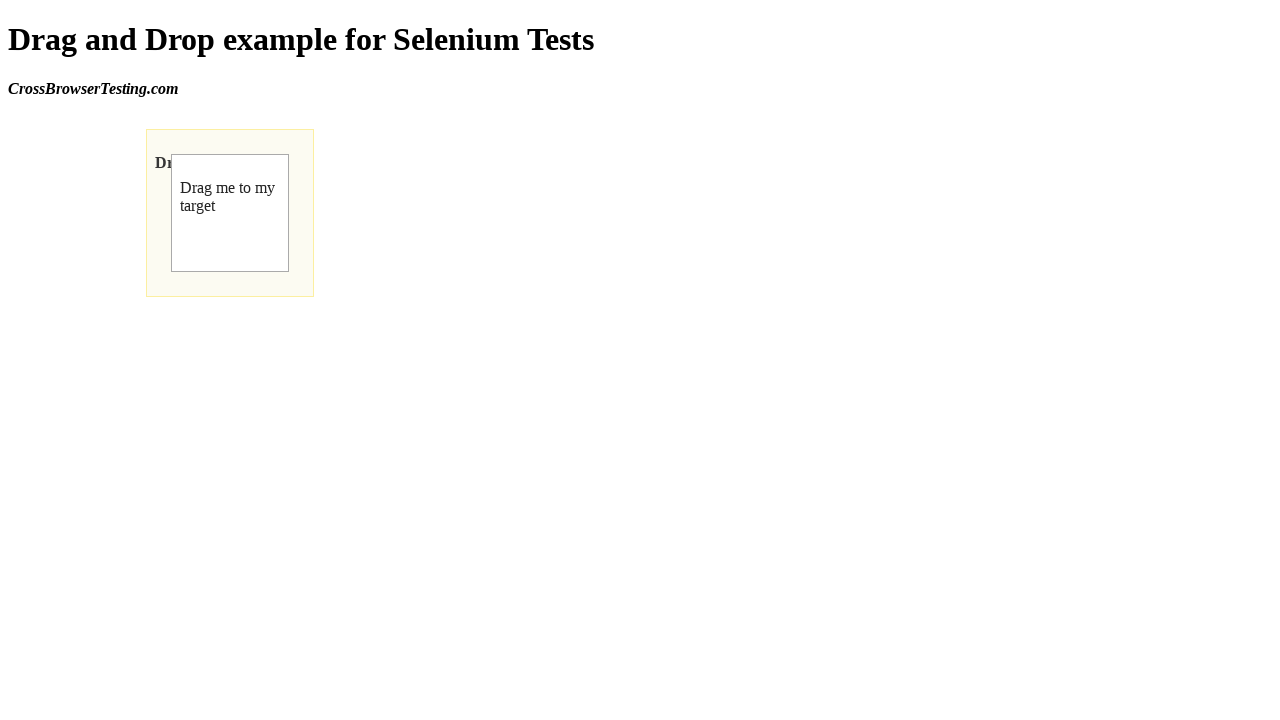

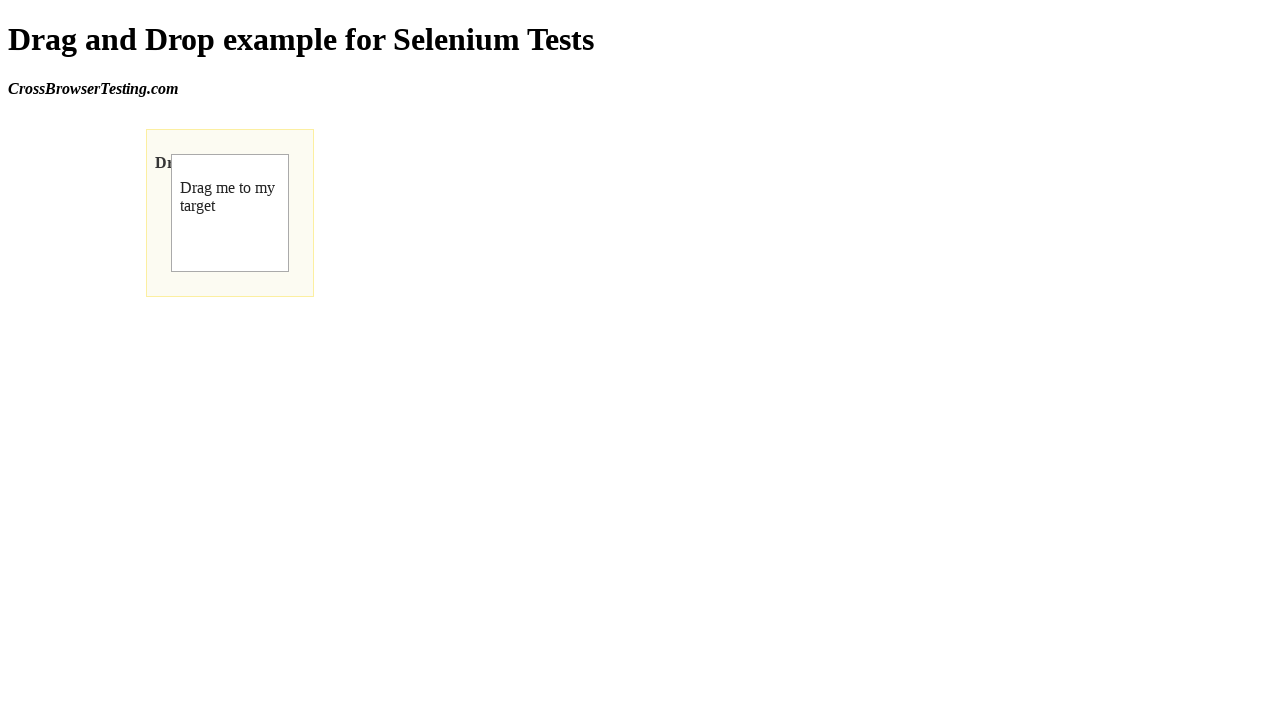